Tests click and hold functionality to select multiple consecutive items (1 through 4) in a selectable list

Starting URL: https://automationfc.github.io/jquery-selectable/

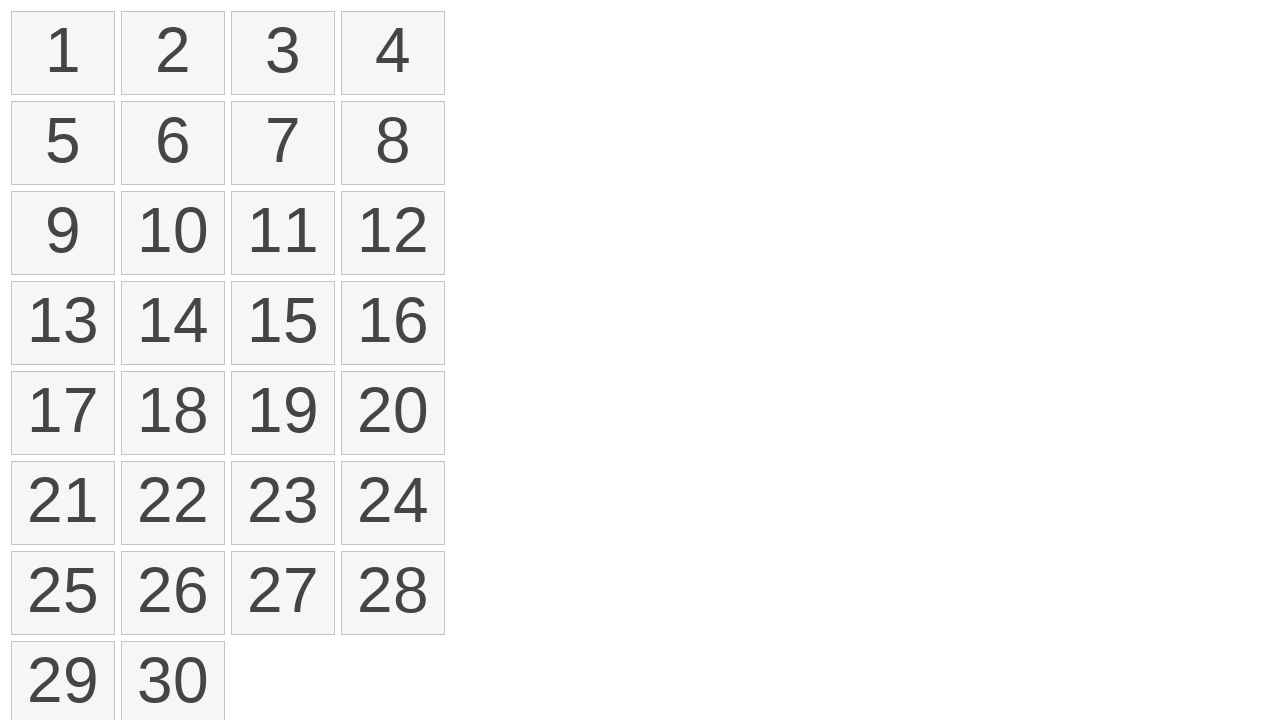

Located first selectable item (item 1)
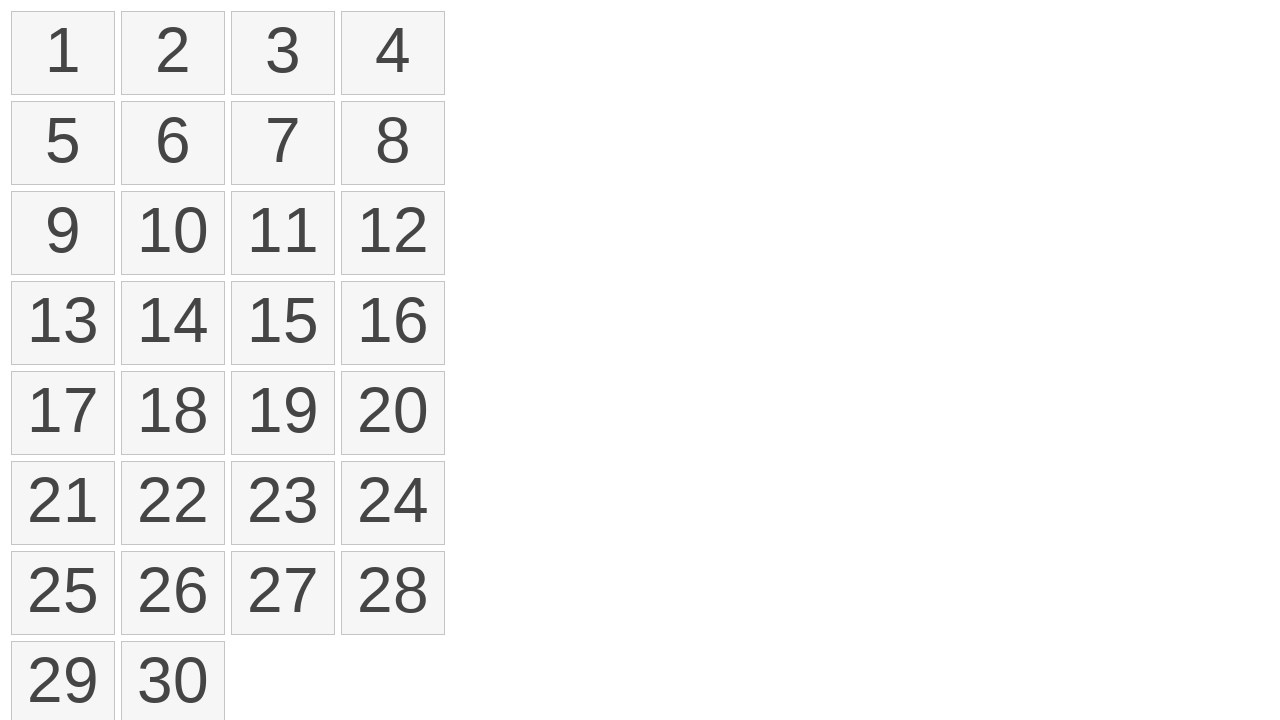

Located fourth selectable item (item 4)
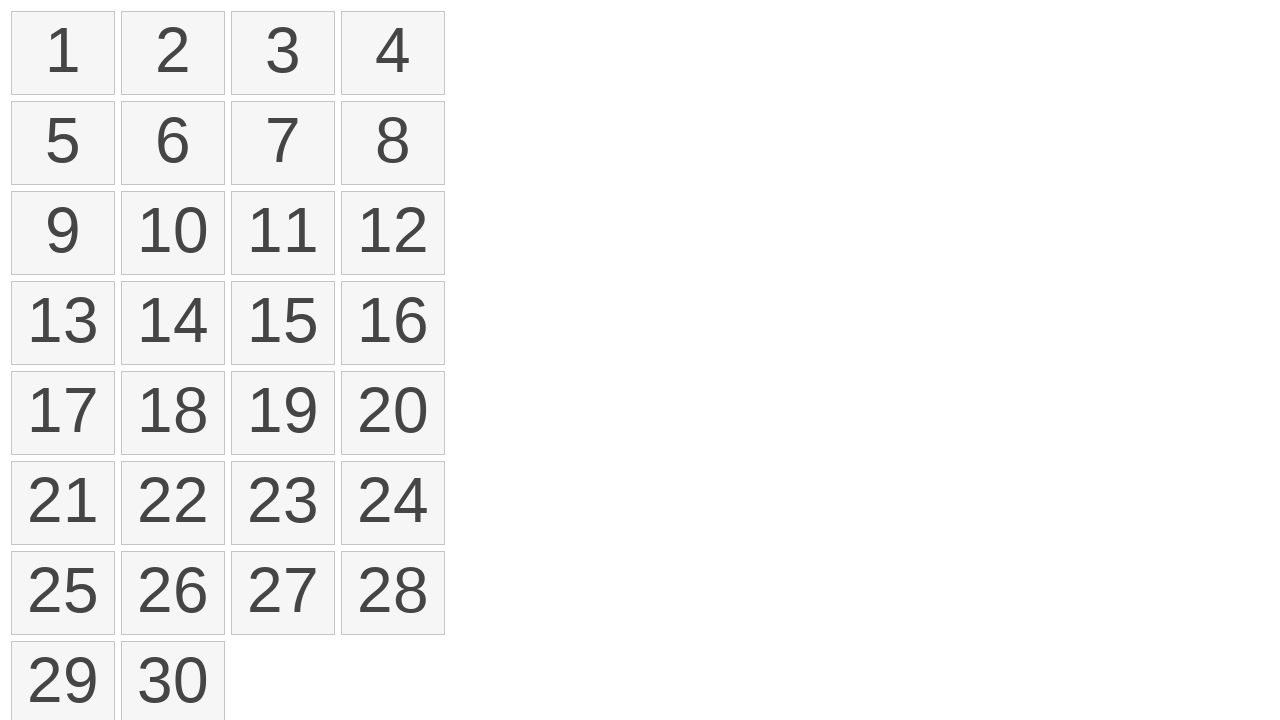

Hovered over first item at (63, 53) on li.ui-state-default.ui-selectee >> nth=0
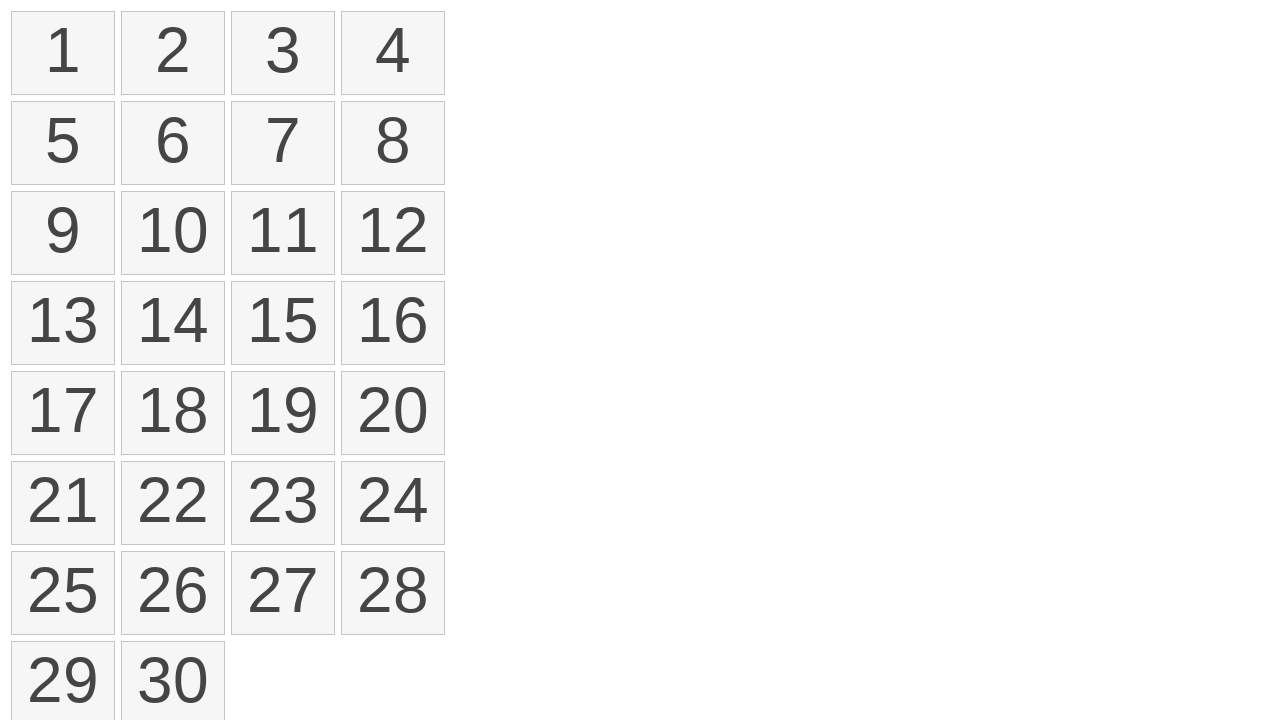

Pressed mouse button down on first item at (63, 53)
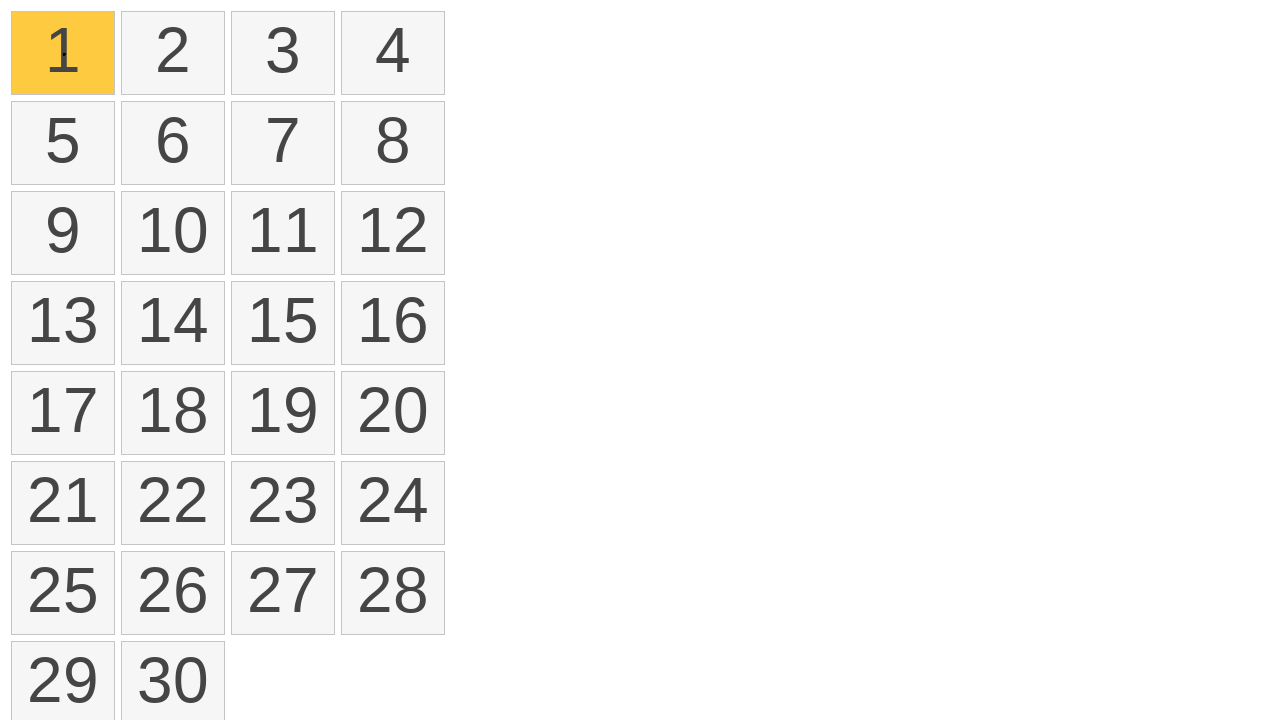

Dragged to fourth item while holding mouse button at (393, 53) on li.ui-state-default.ui-selectee >> nth=3
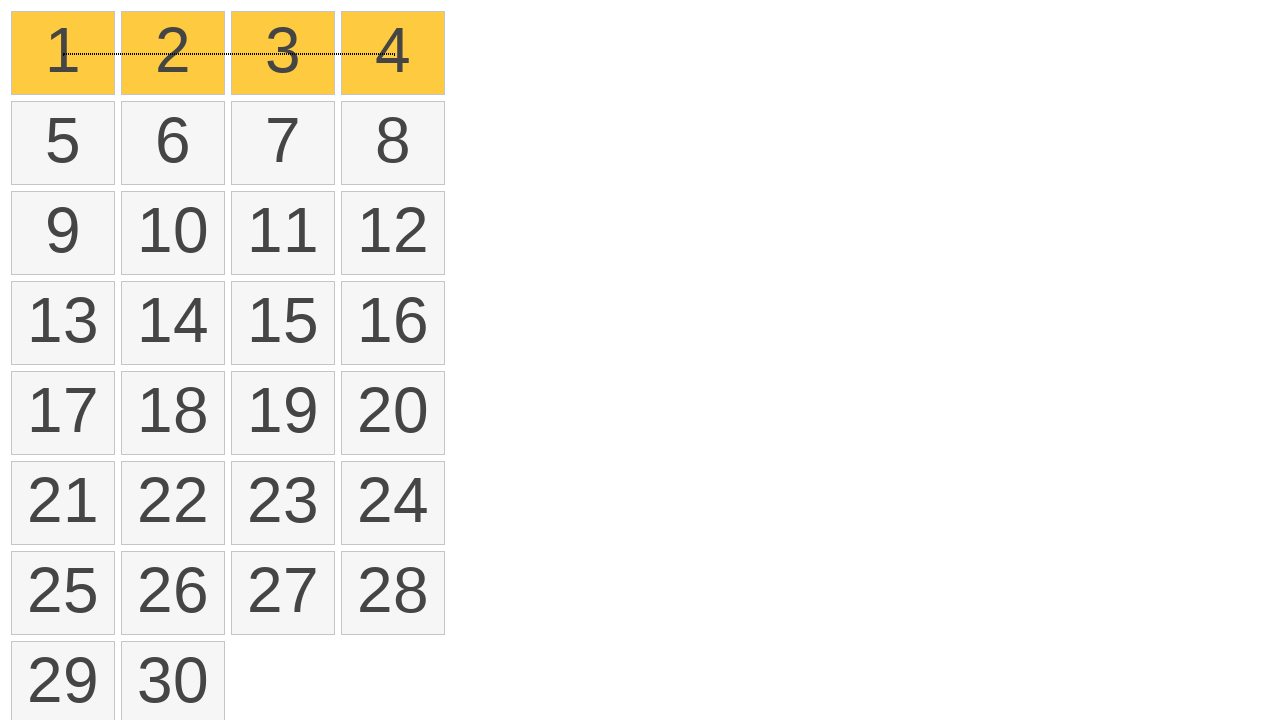

Released mouse button to complete selection at (393, 53)
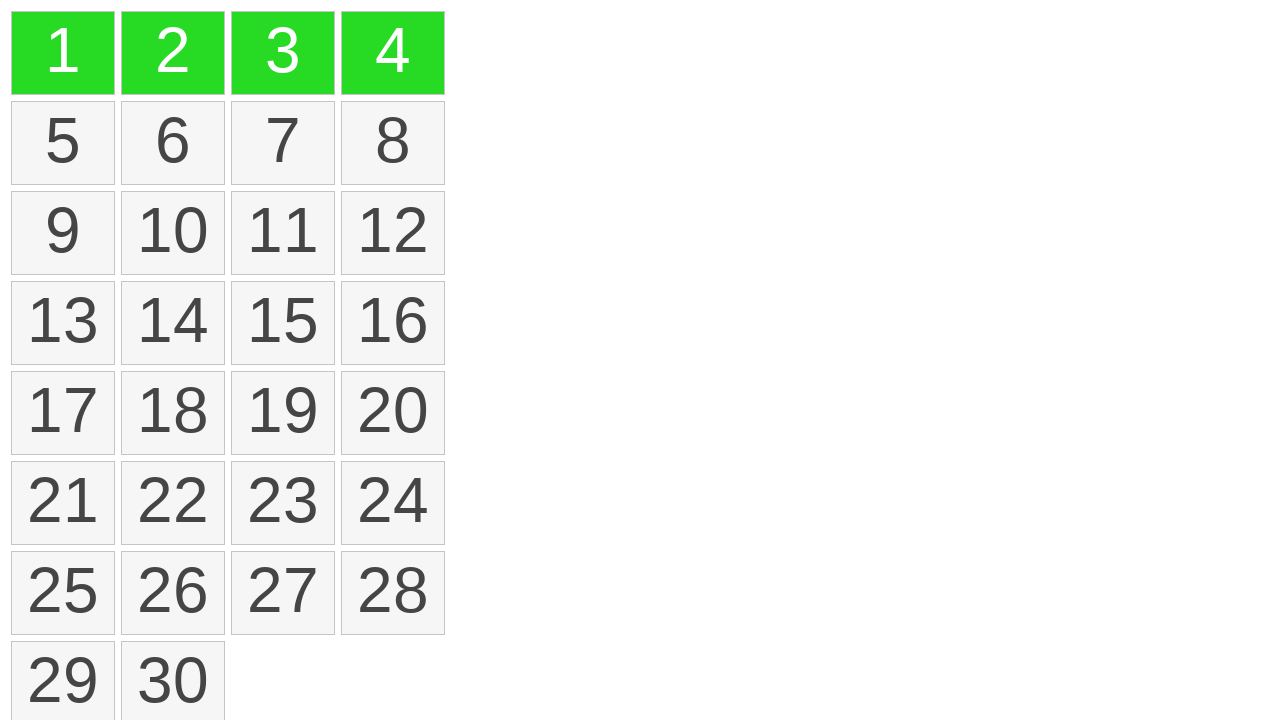

Waited for selected items to appear in DOM
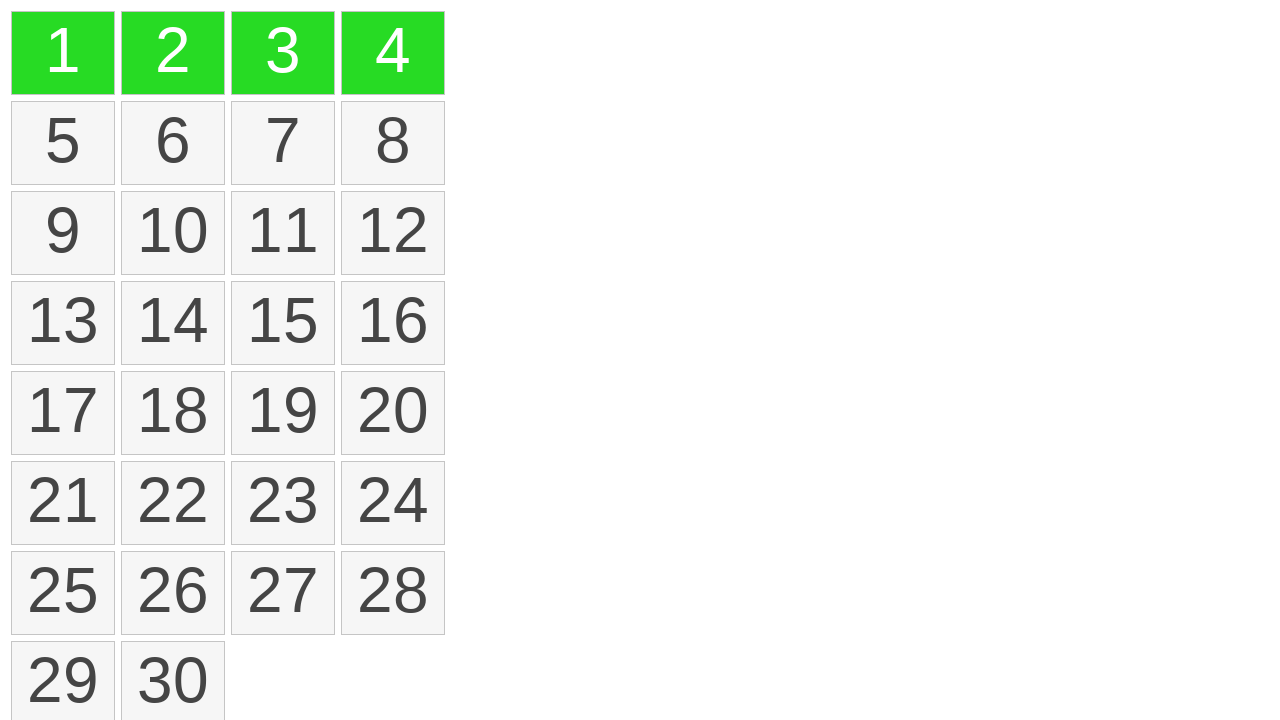

Located all selected items
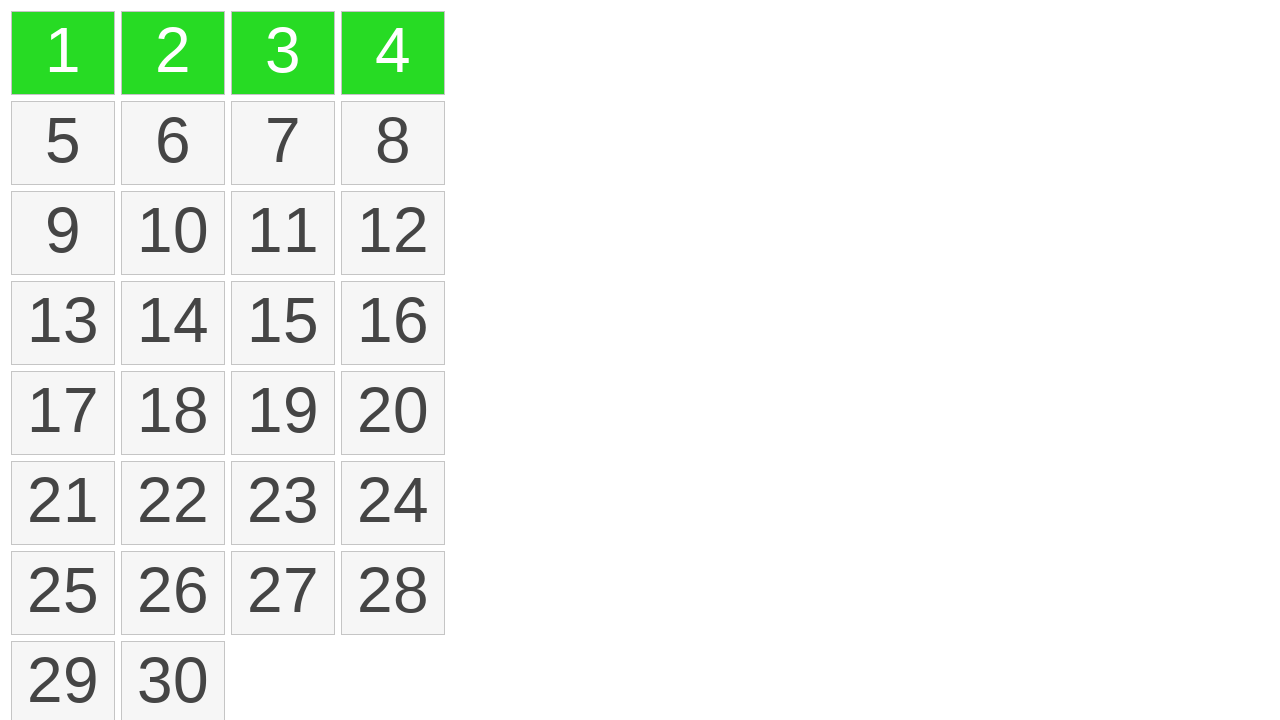

Verified that exactly 4 items are selected
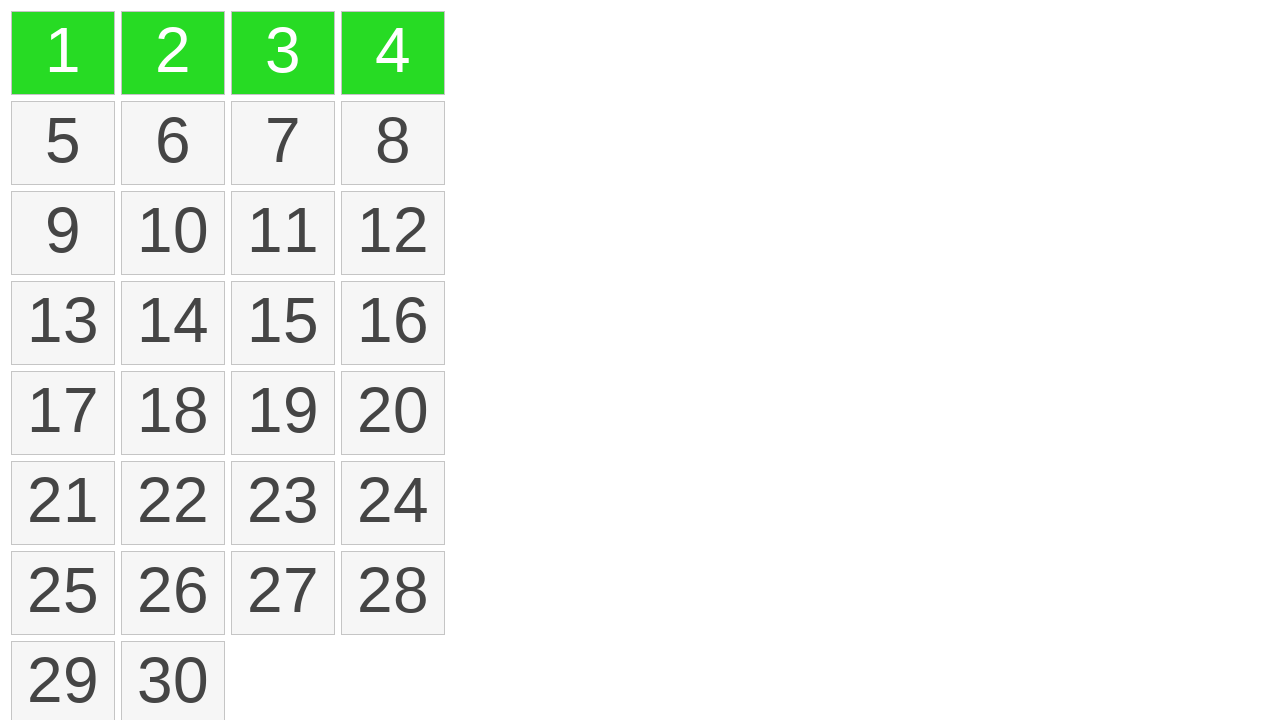

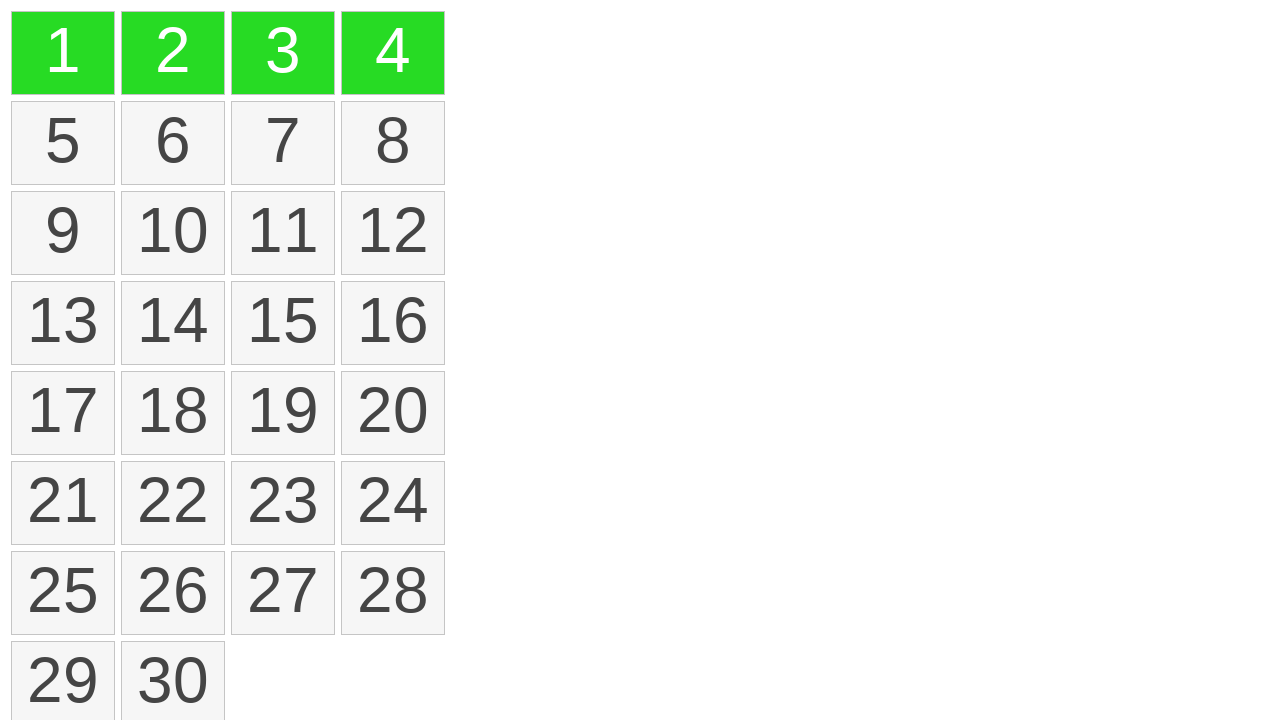